Tests checkbox functionality by locating two checkboxes and clicking them if they are not already selected

Starting URL: https://the-internet.herokuapp.com/checkboxes

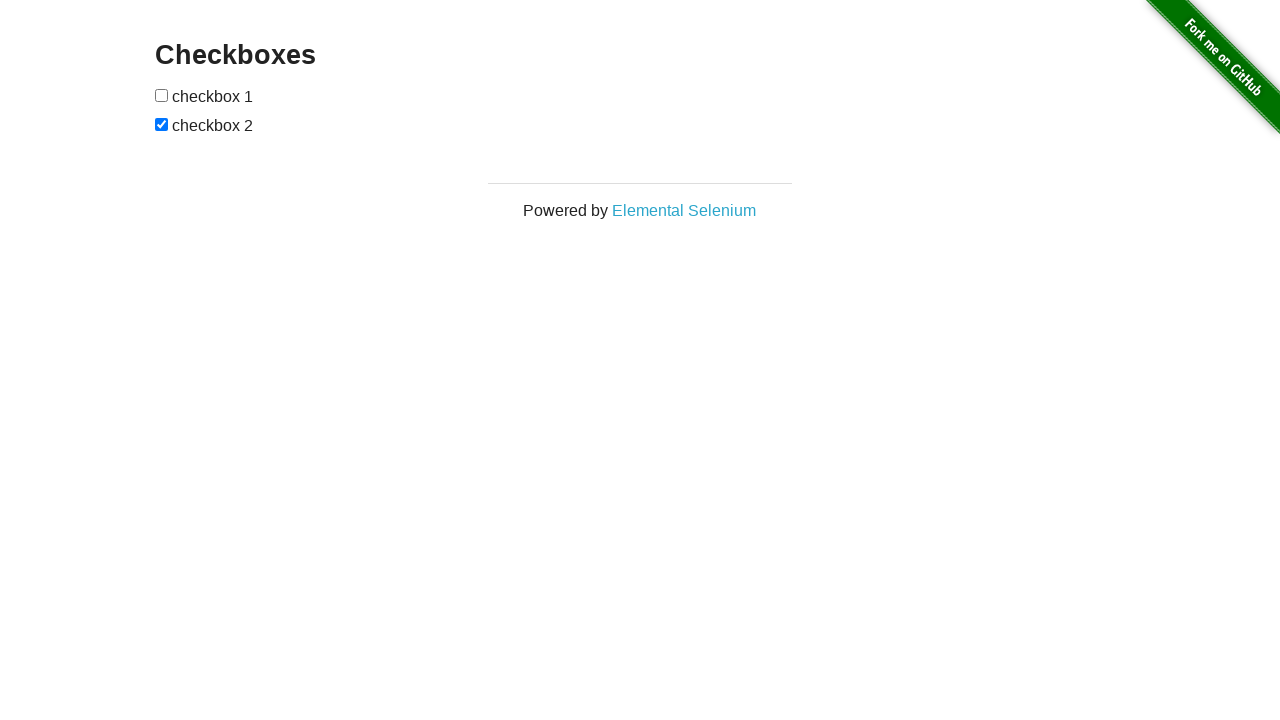

Located first checkbox element
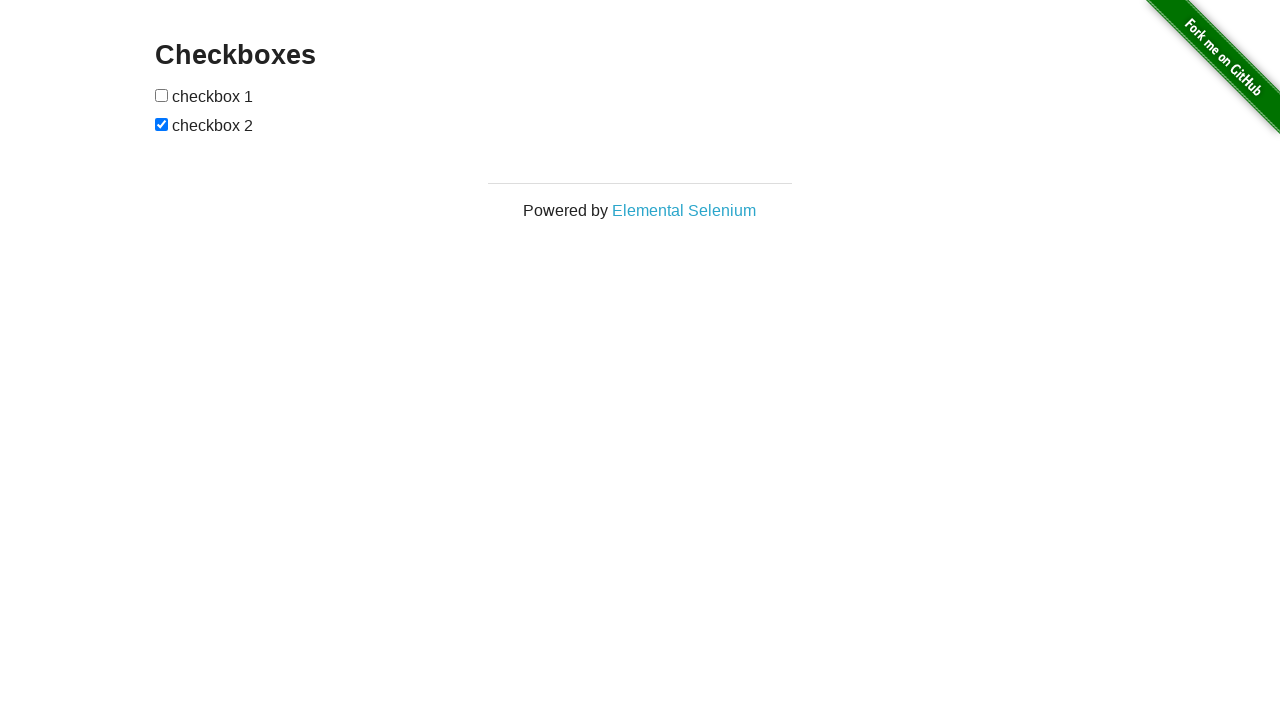

Checked first checkbox - it was not selected at (162, 95) on xpath=//input[@type='checkbox'] >> nth=0
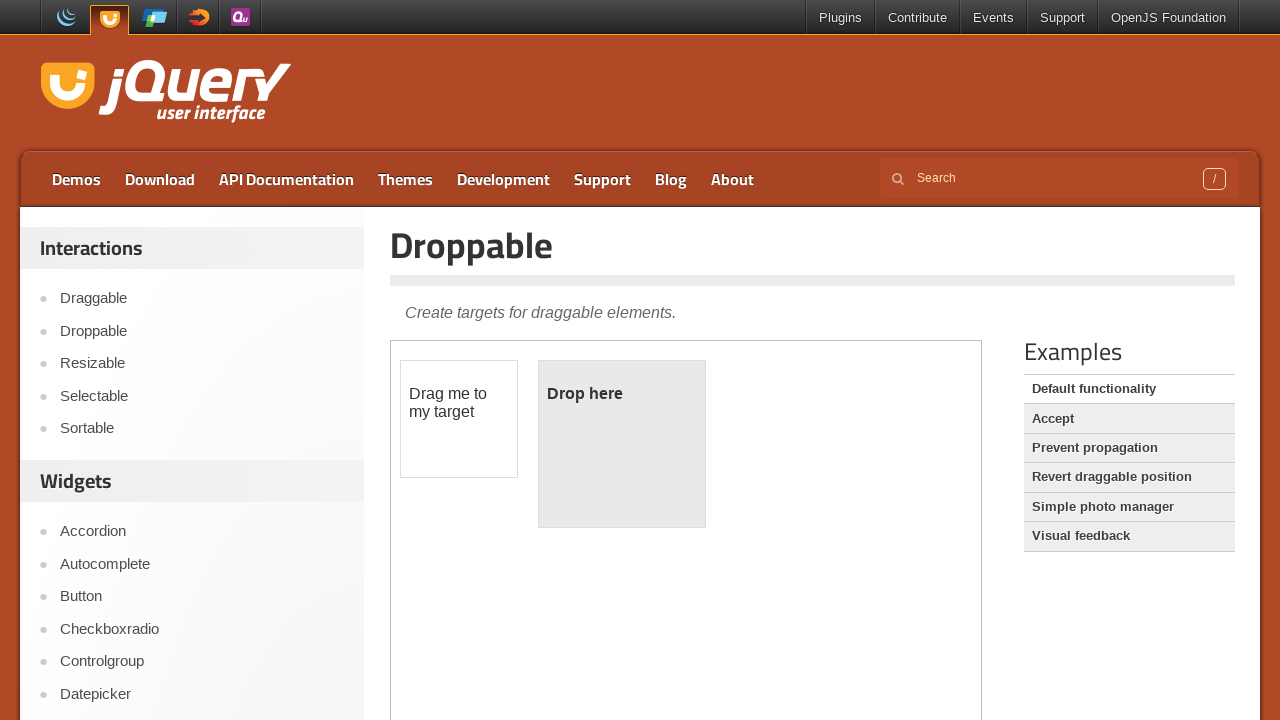

Clicked first checkbox to select it
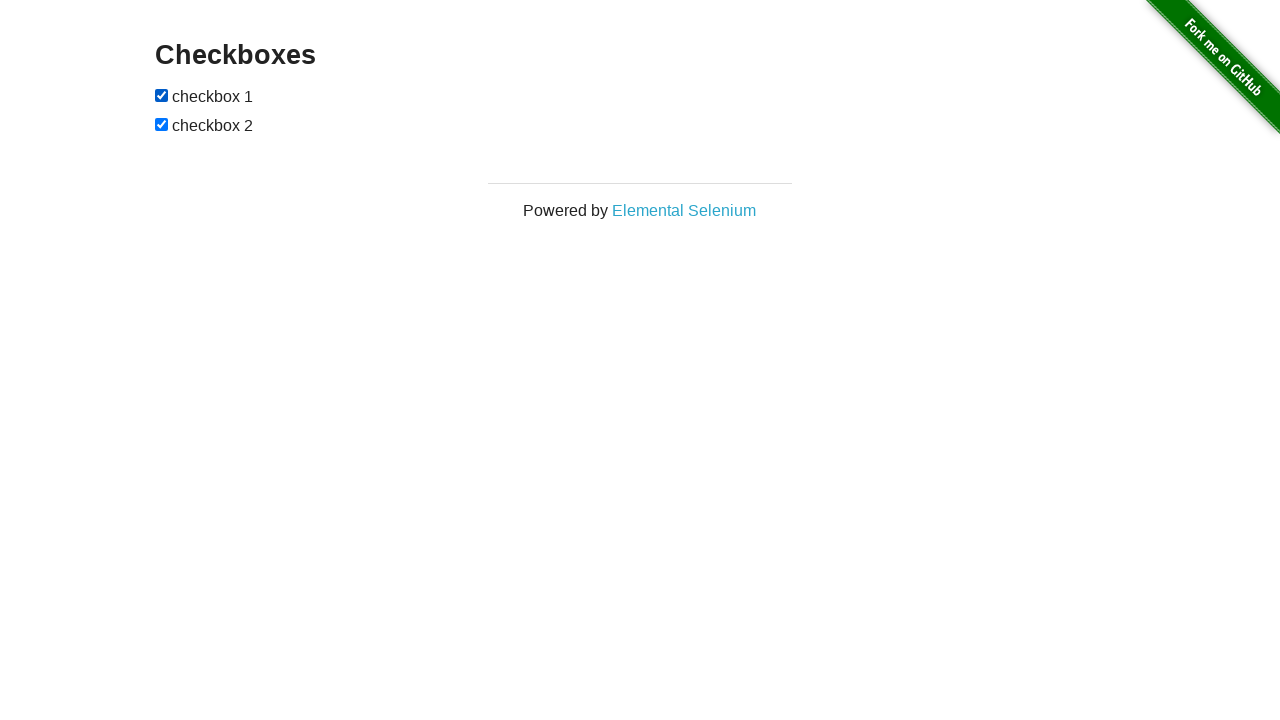

Located second checkbox element
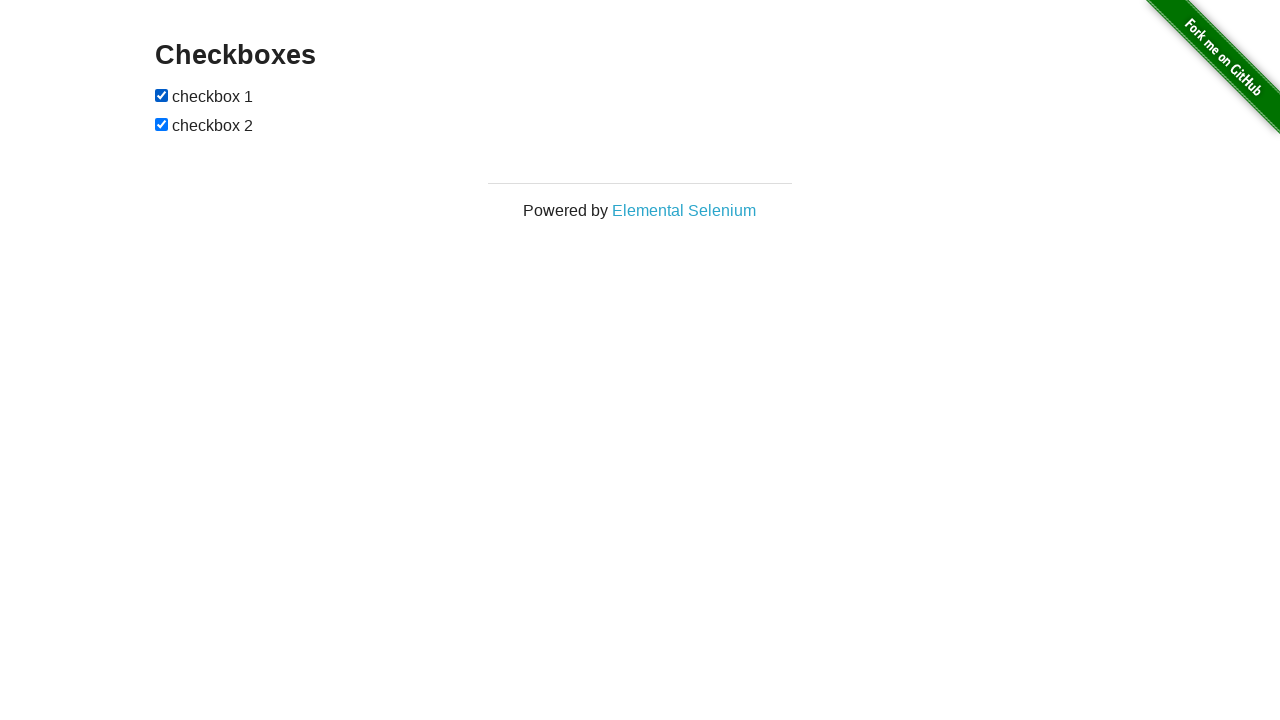

Second checkbox was already selected
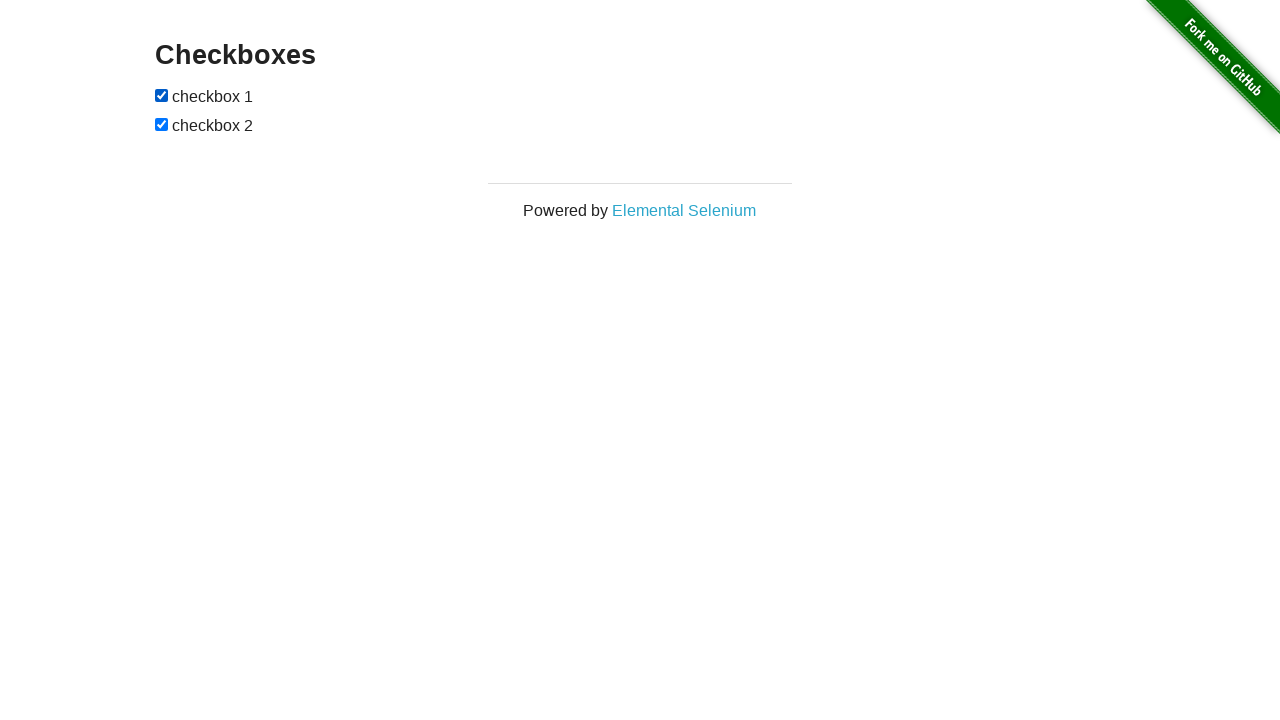

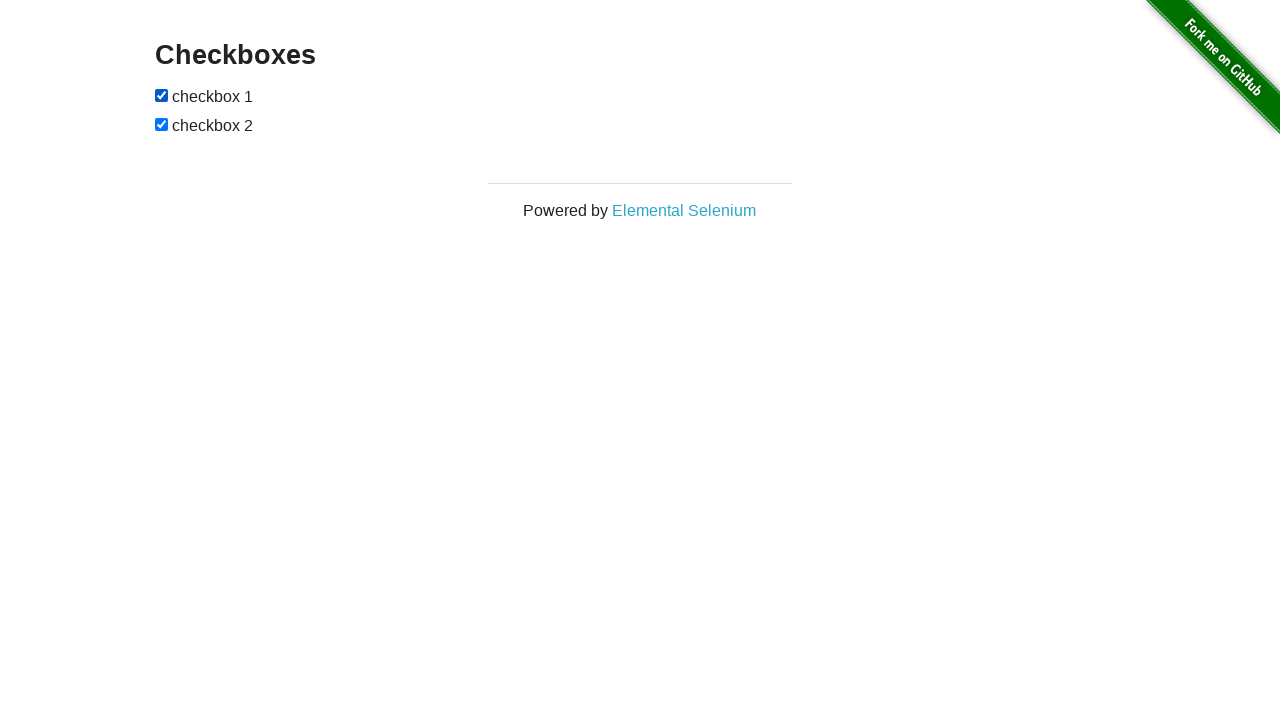